Tests Dynamic Controls page by enabling a disabled input field and typing text into it

Starting URL: https://the-internet.herokuapp.com

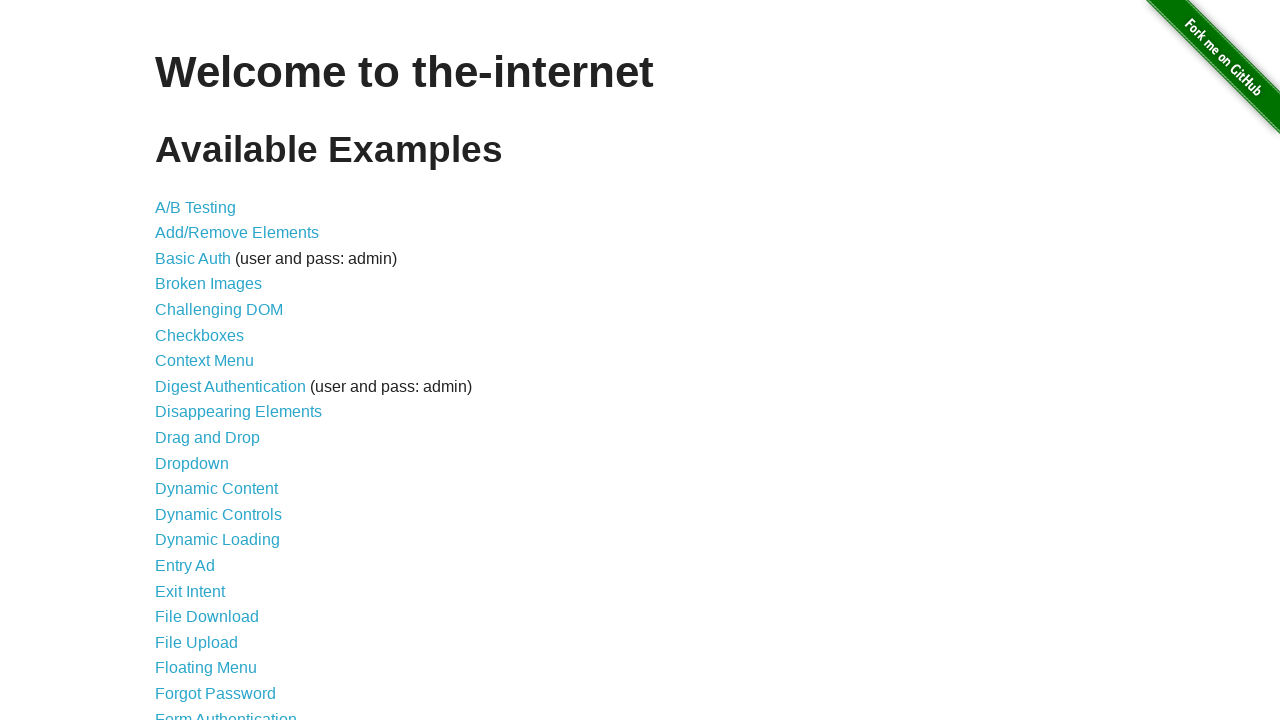

Clicked on Dynamic Controls link at (218, 514) on a:text('Dynamic Controls')
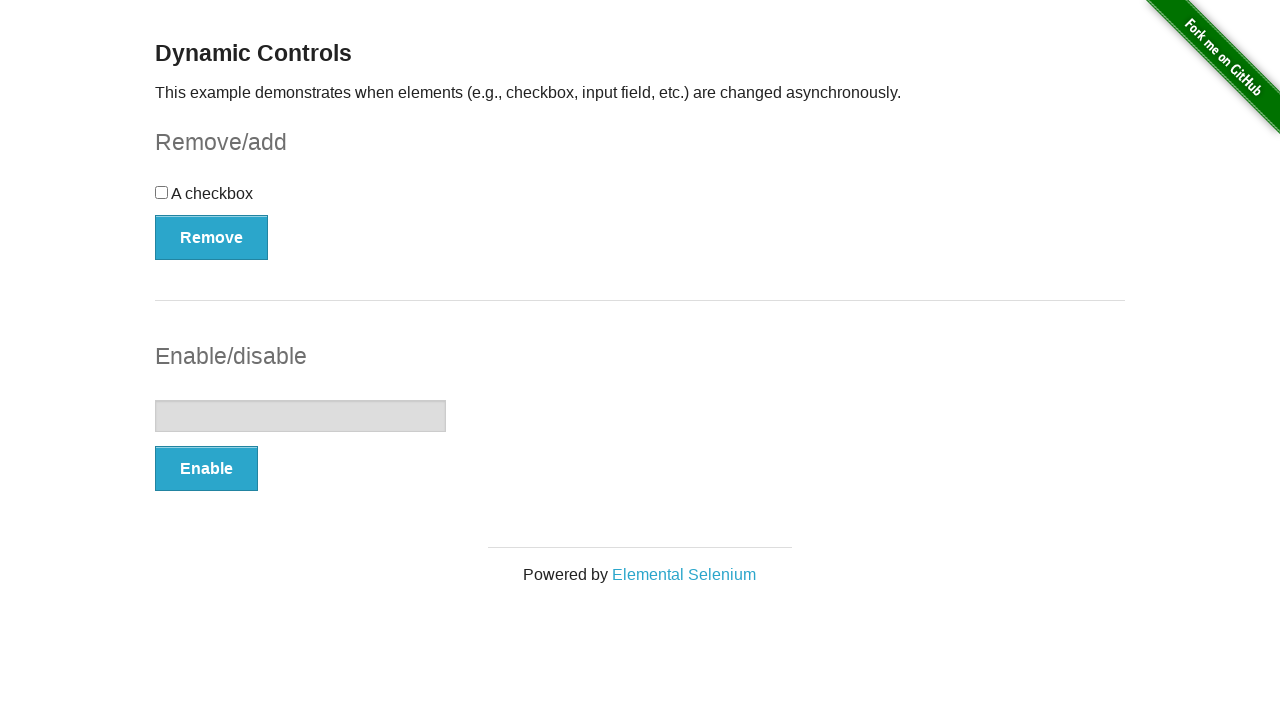

Clicked Enable button at (206, 469) on xpath=//button[contains(.,'Enable')]
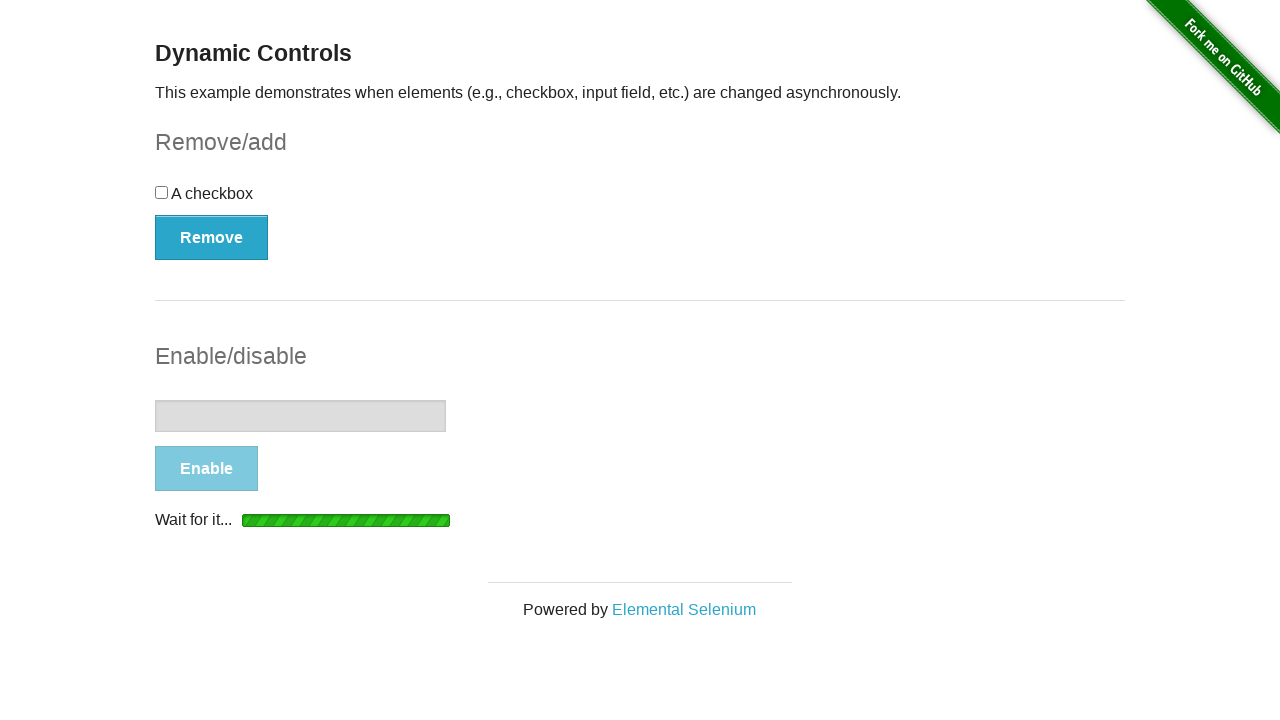

Loading indicator appeared
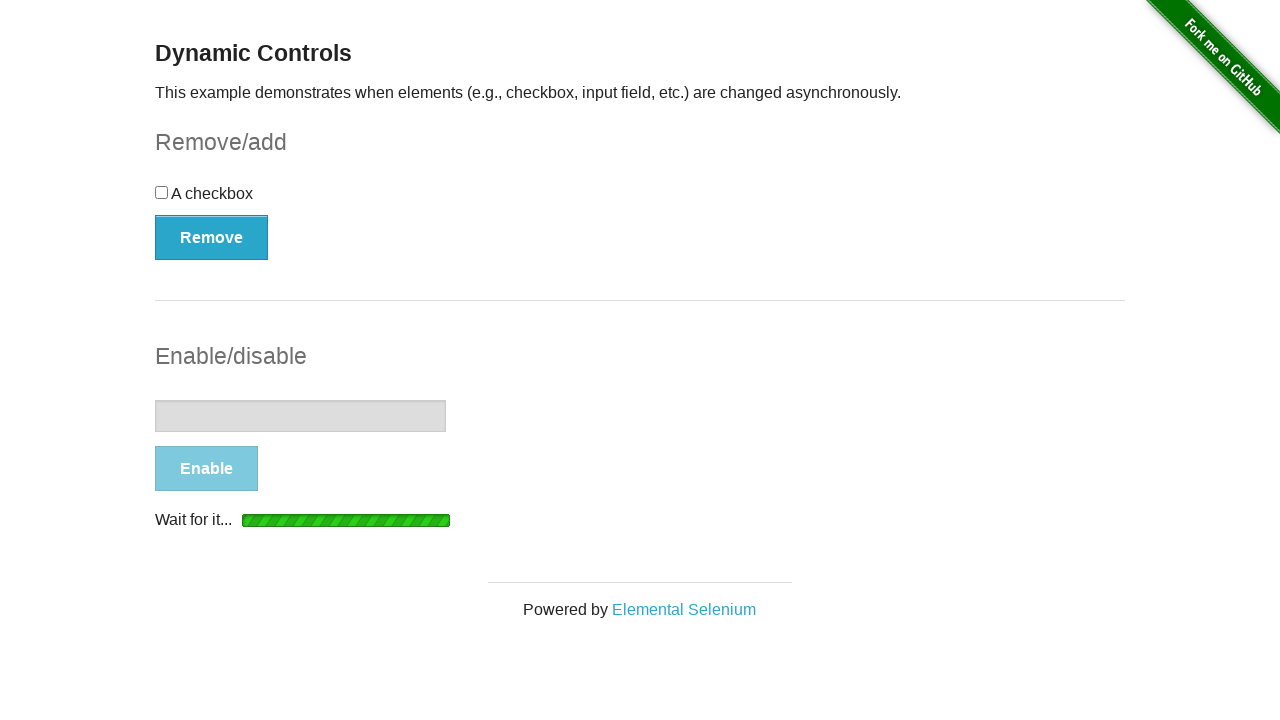

Input field became visible and enabled
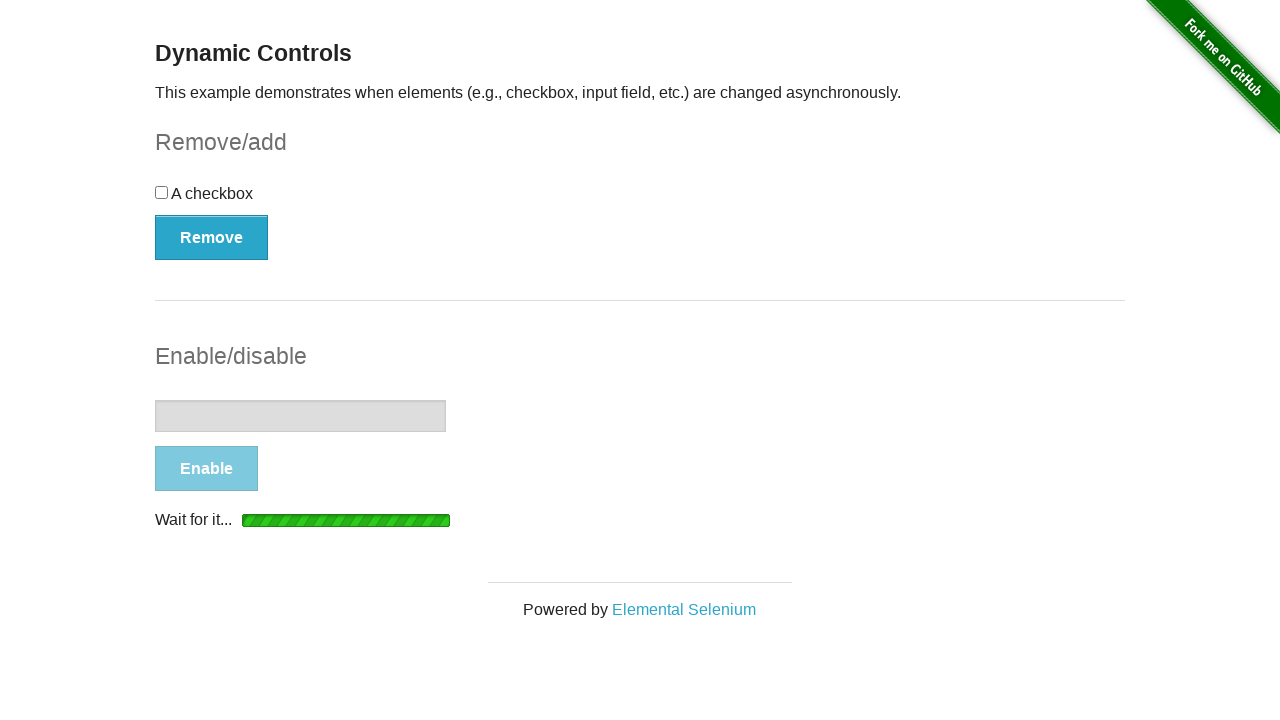

Typed '12345' into the enabled input field on xpath=//input[@type='text']
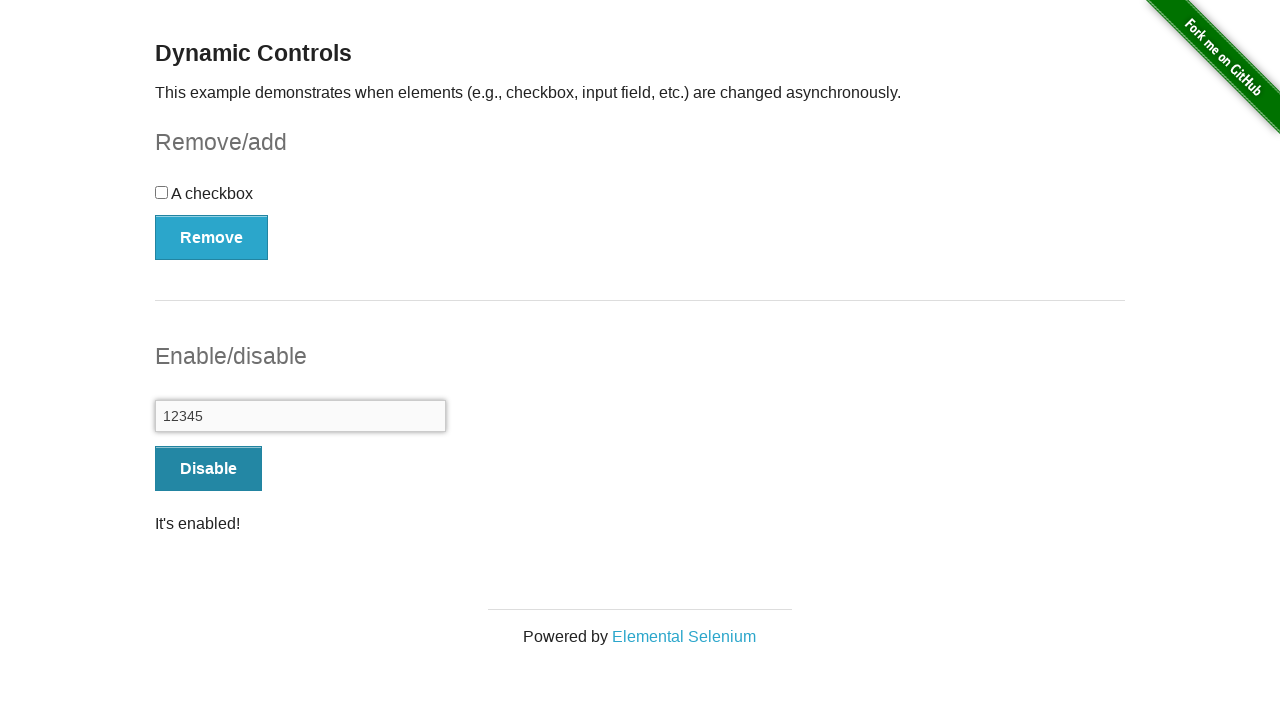

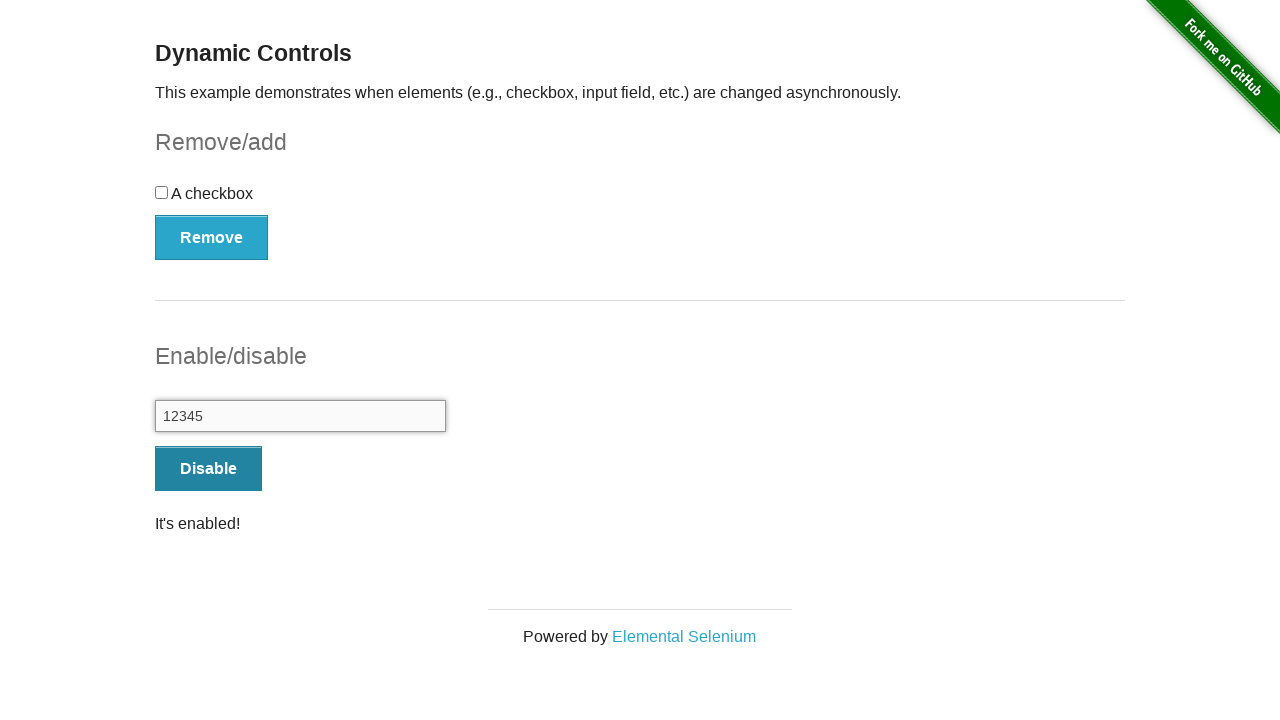